Tests dynamic click functionality by clicking a button and verifying the click message appears

Starting URL: https://demoqa.com/buttons

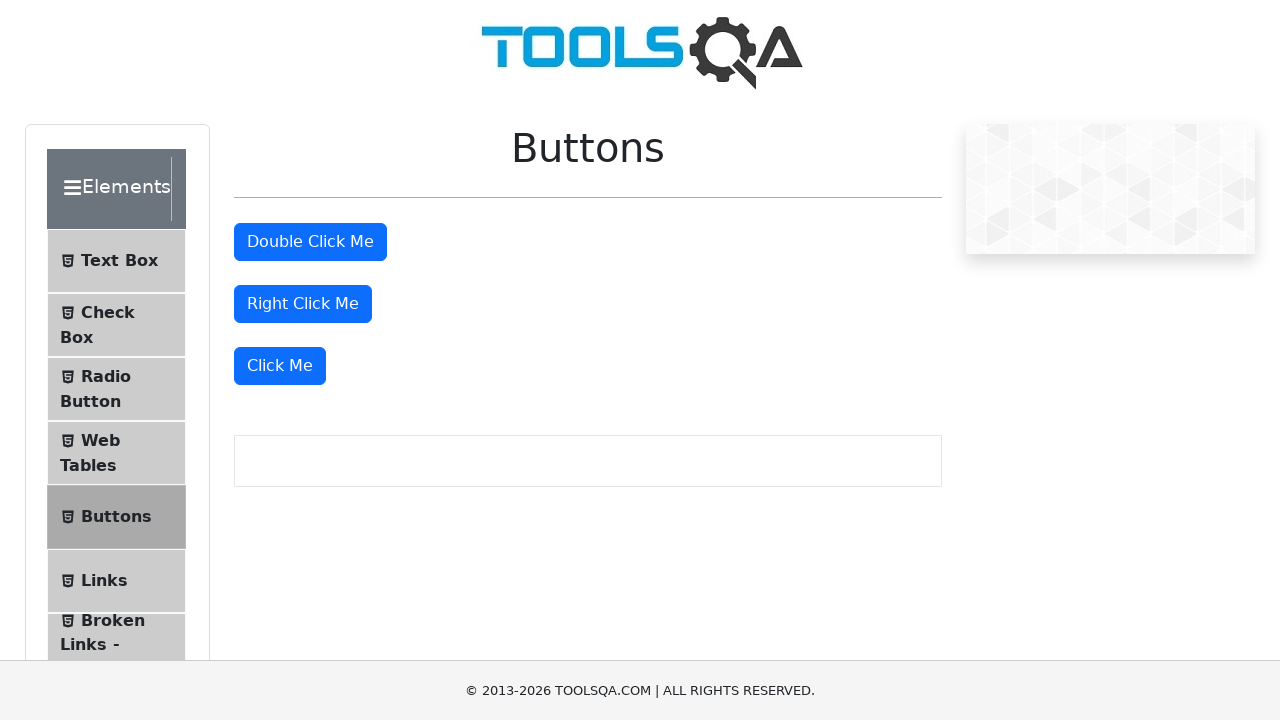

Clicked the 'Click Me' button to trigger dynamic click action at (280, 366) on xpath=//button[text()='Click Me']
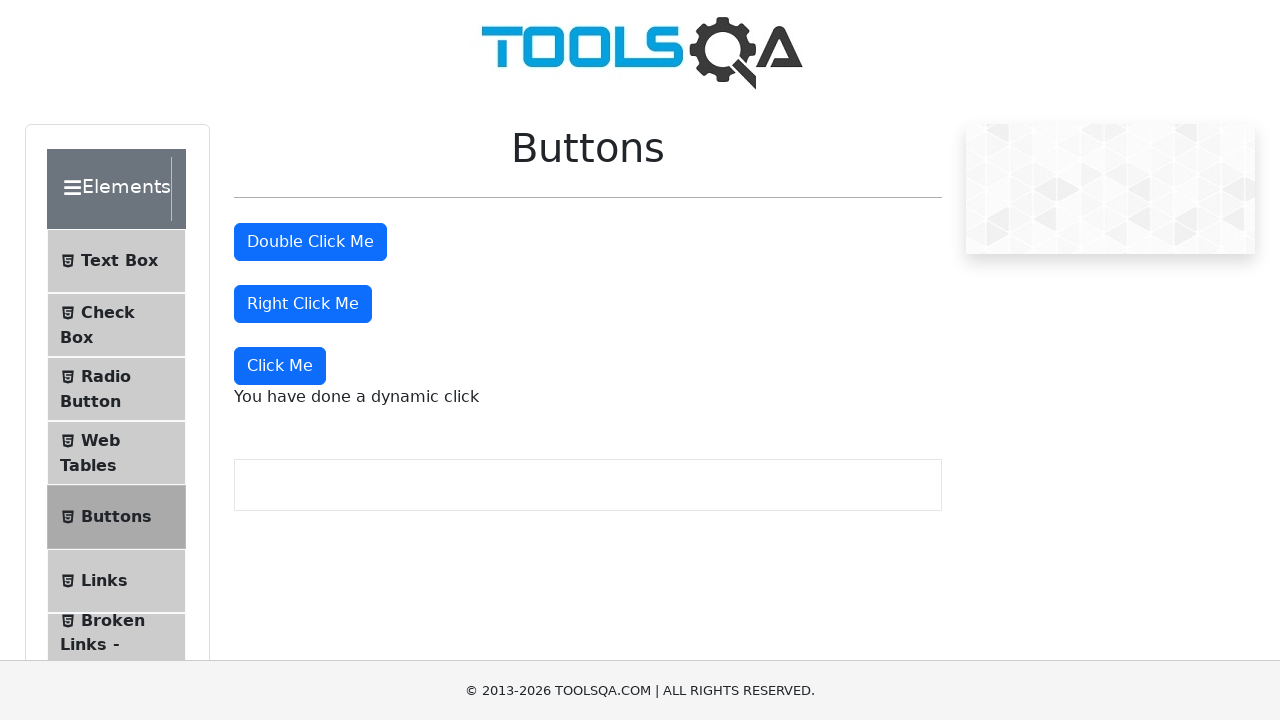

Waited for and verified the click message appeared
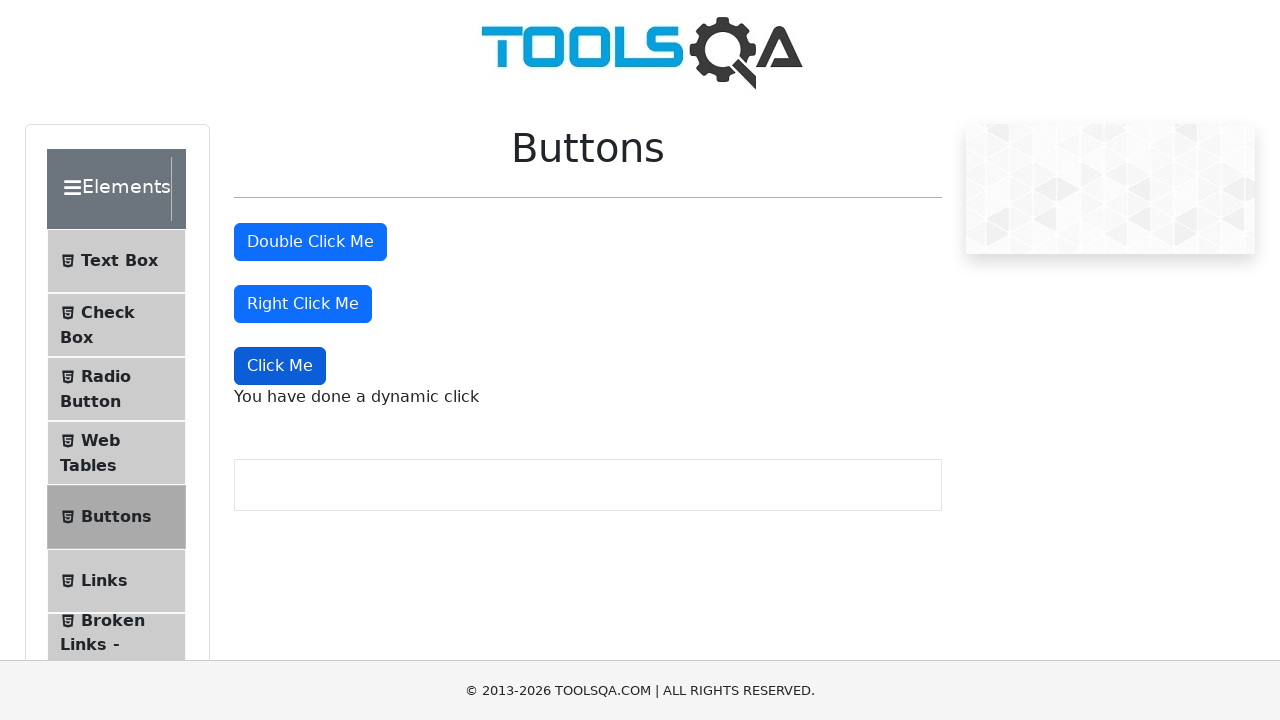

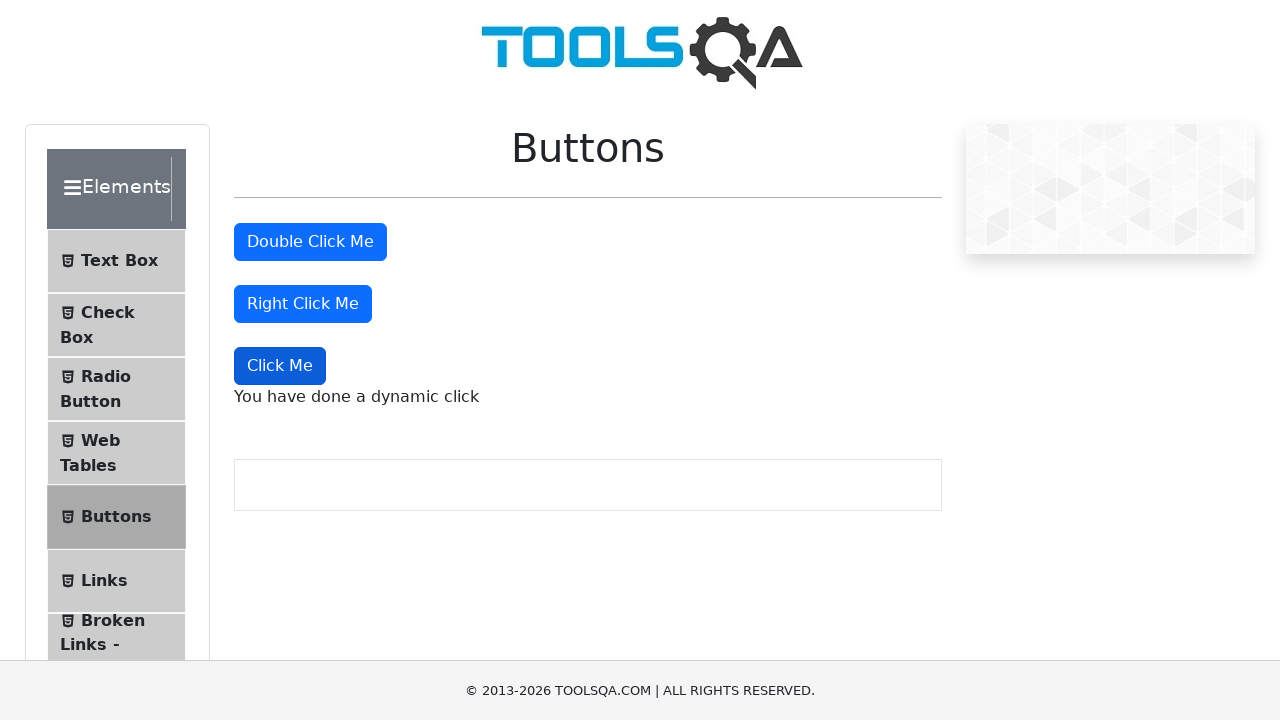